Tests an explicit wait scenario where the script waits for a price to change to $100, then clicks a book button, calculates a mathematical value based on input, fills in the answer, and submits the solution.

Starting URL: http://suninjuly.github.io/explicit_wait2.html

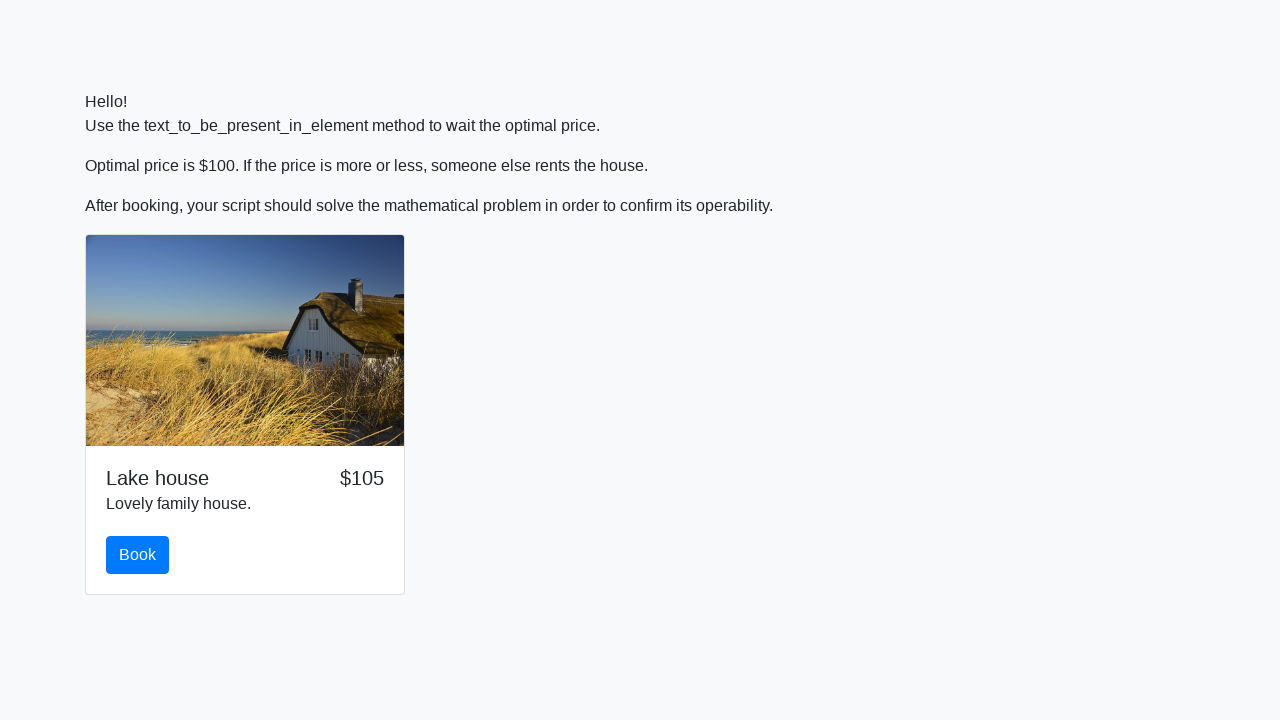

Waited for price to change to $100
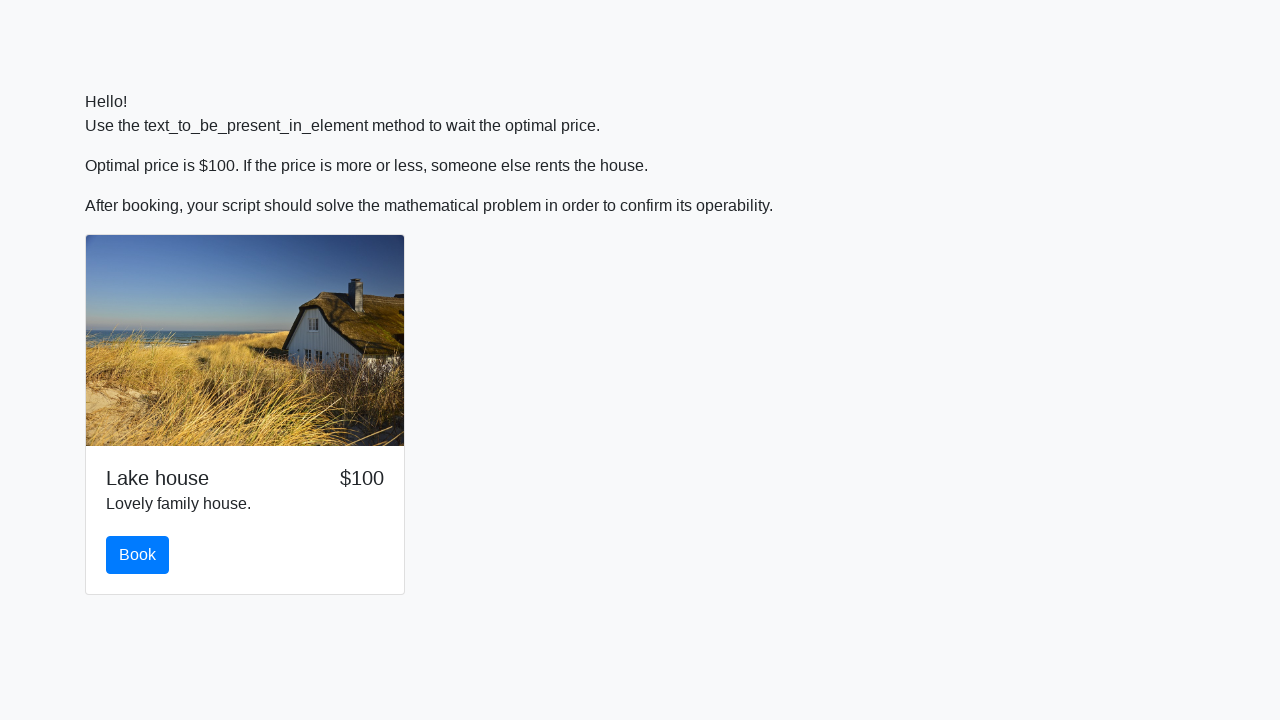

Clicked the book button at (138, 555) on #book
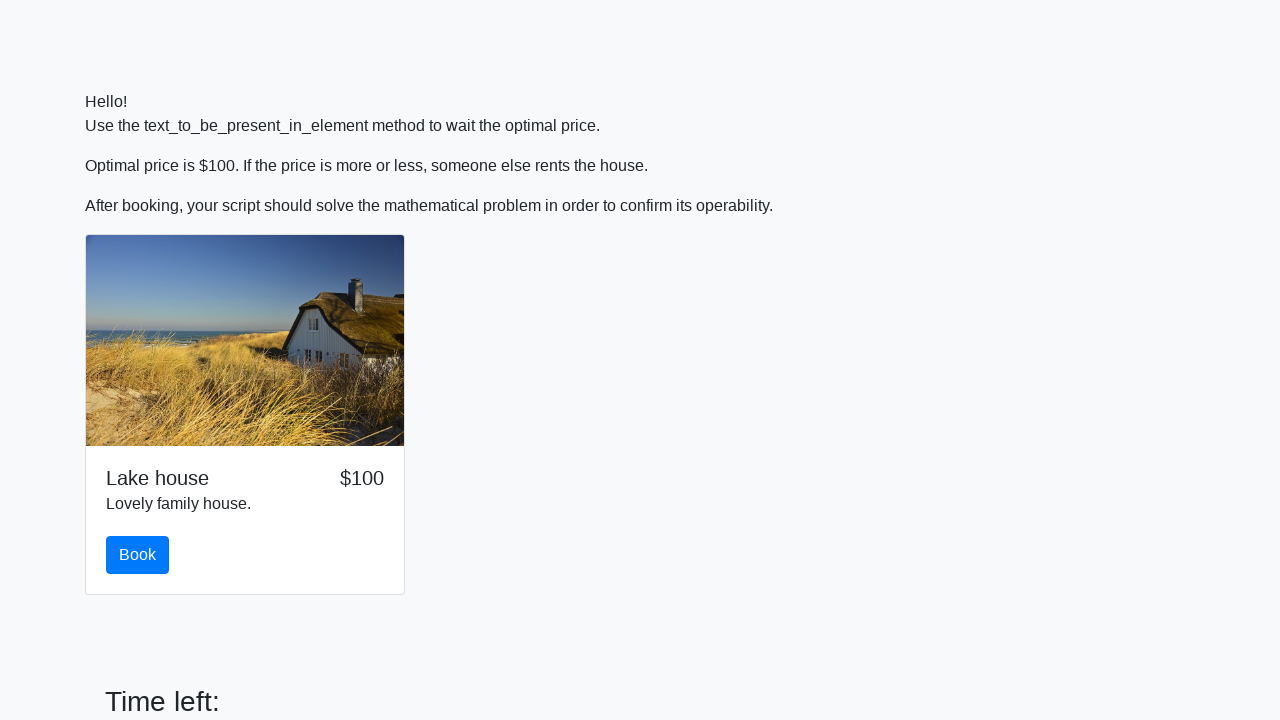

Retrieved input value: 492
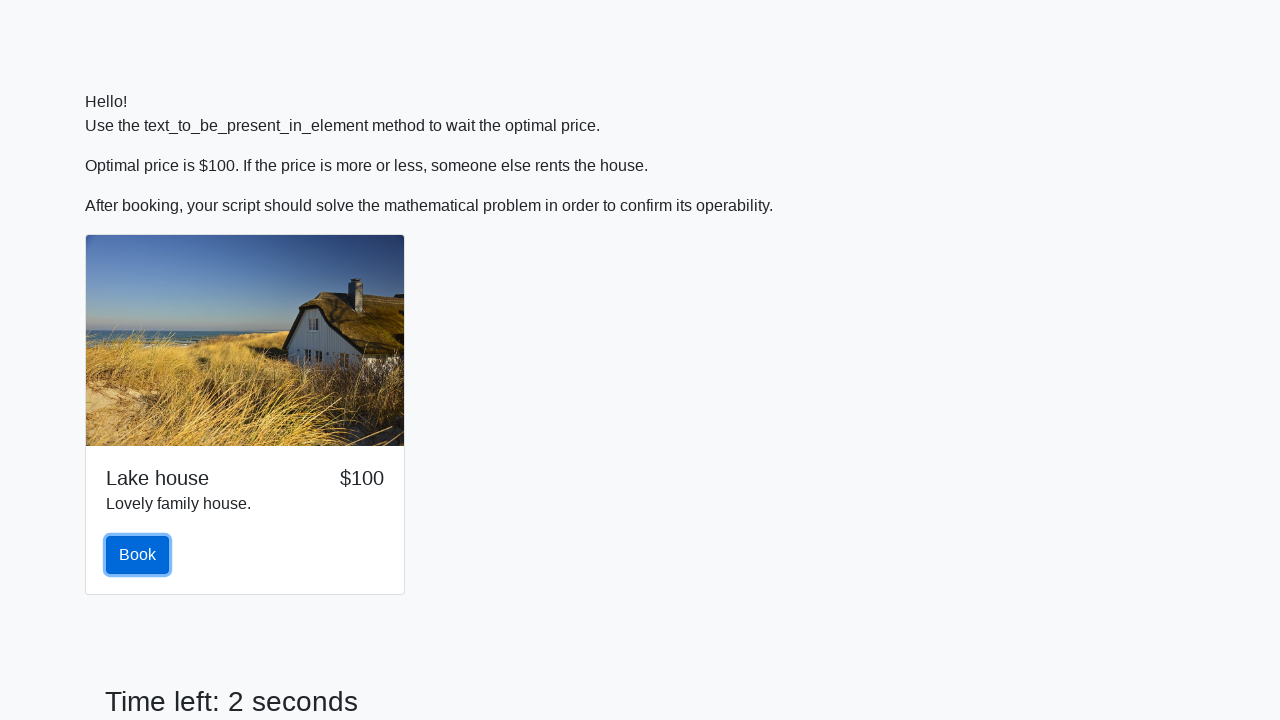

Calculated mathematical answer: 2.425691938319511
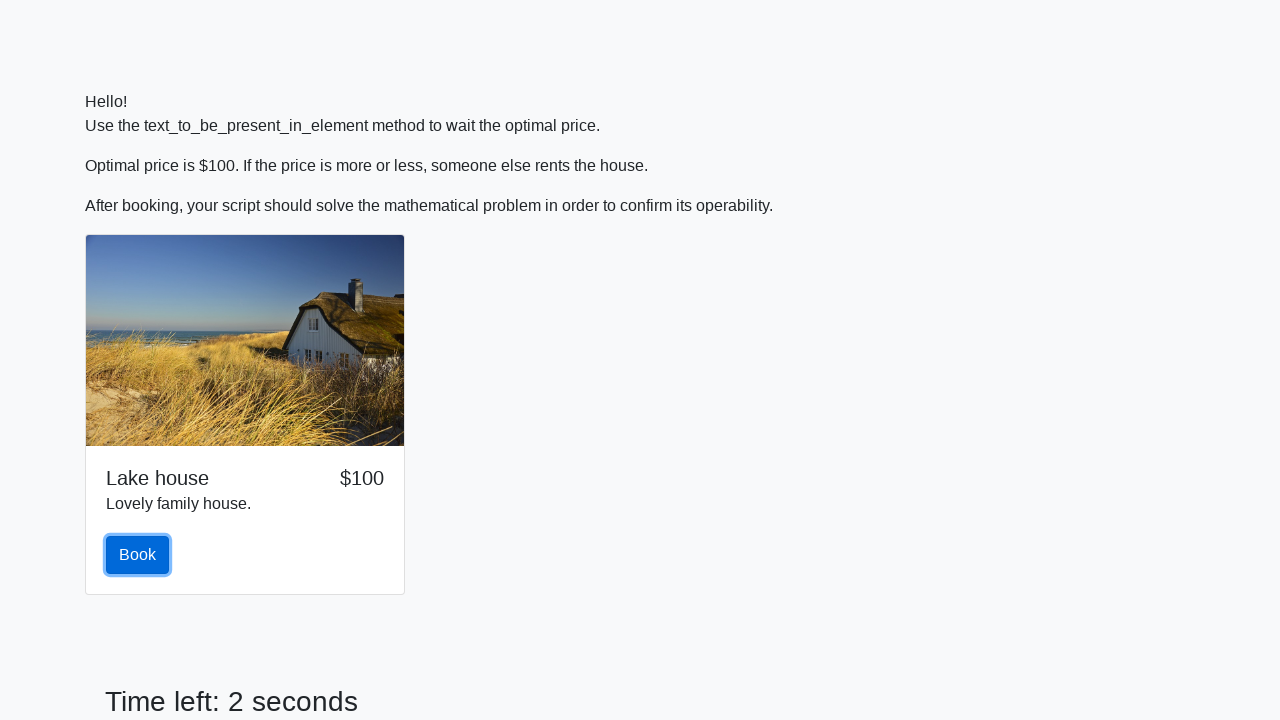

Filled answer field with calculated value on #answer
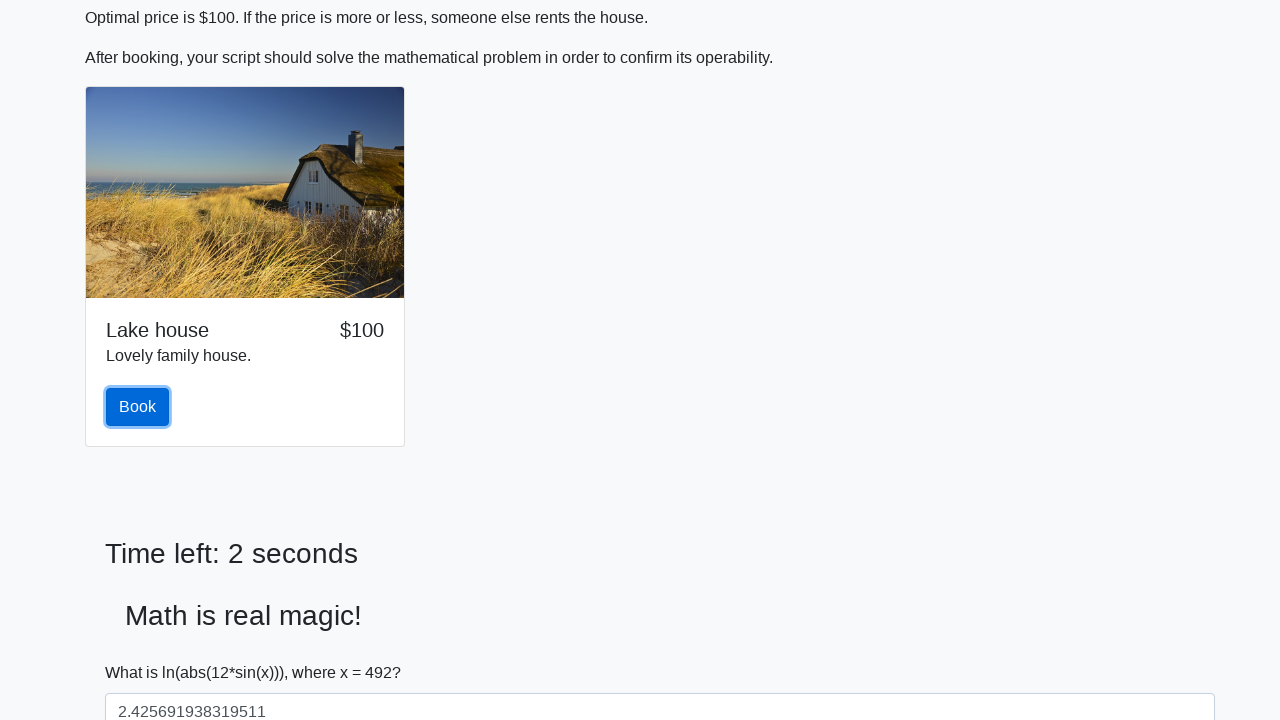

Solve button is visible and ready
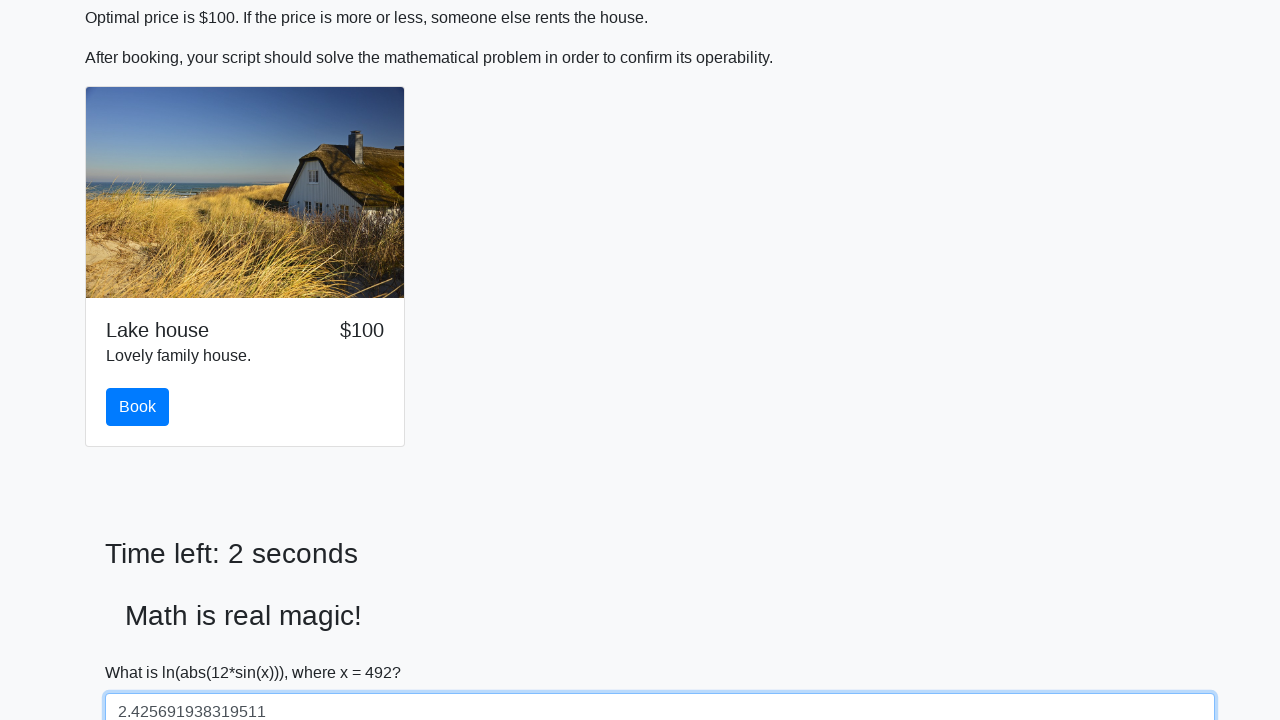

Clicked the solve button to submit solution at (143, 651) on #solve
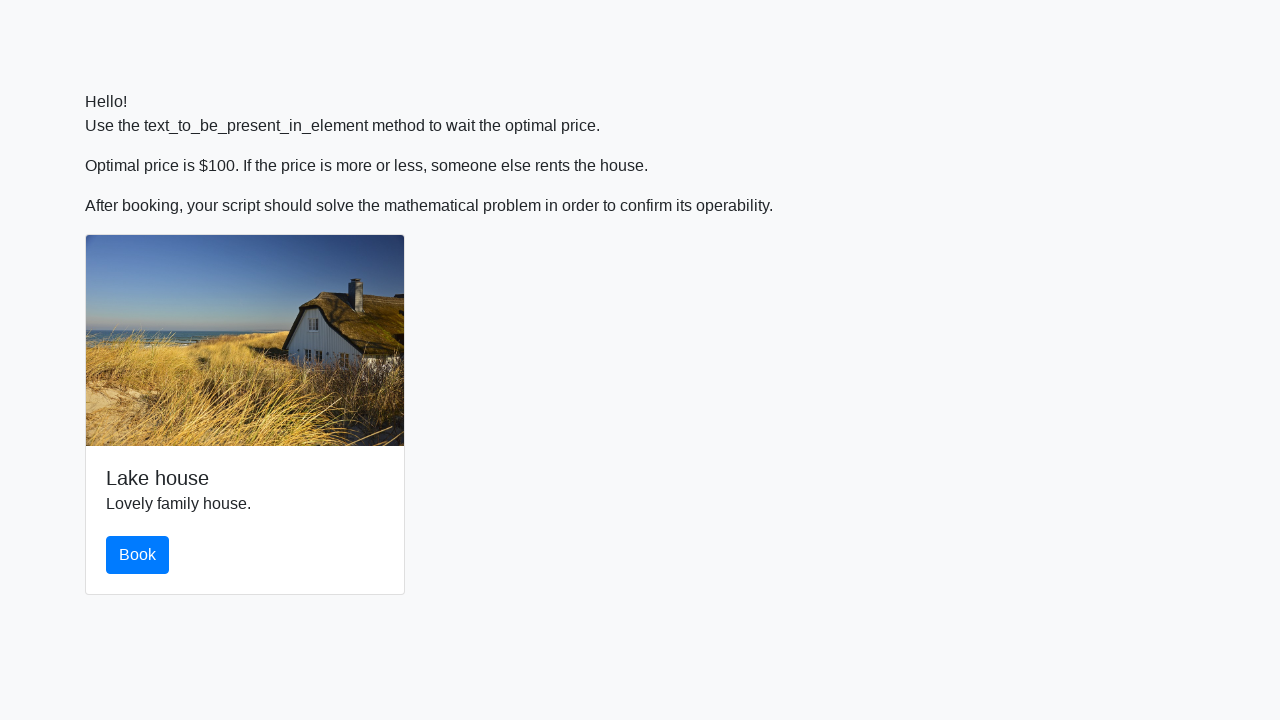

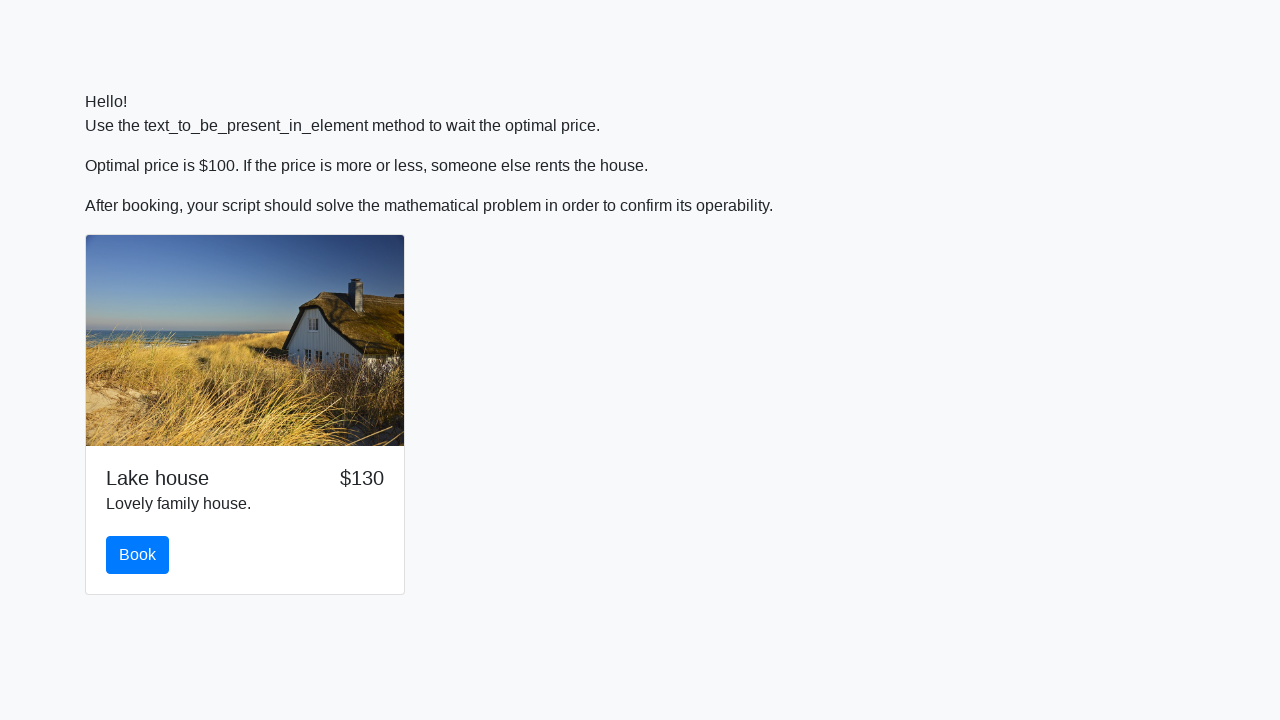